Tests loading the Selenium homepage, retrieves the body text content, and maximizes the browser window to verify the page loads correctly.

Starting URL: https://selenium.dev/

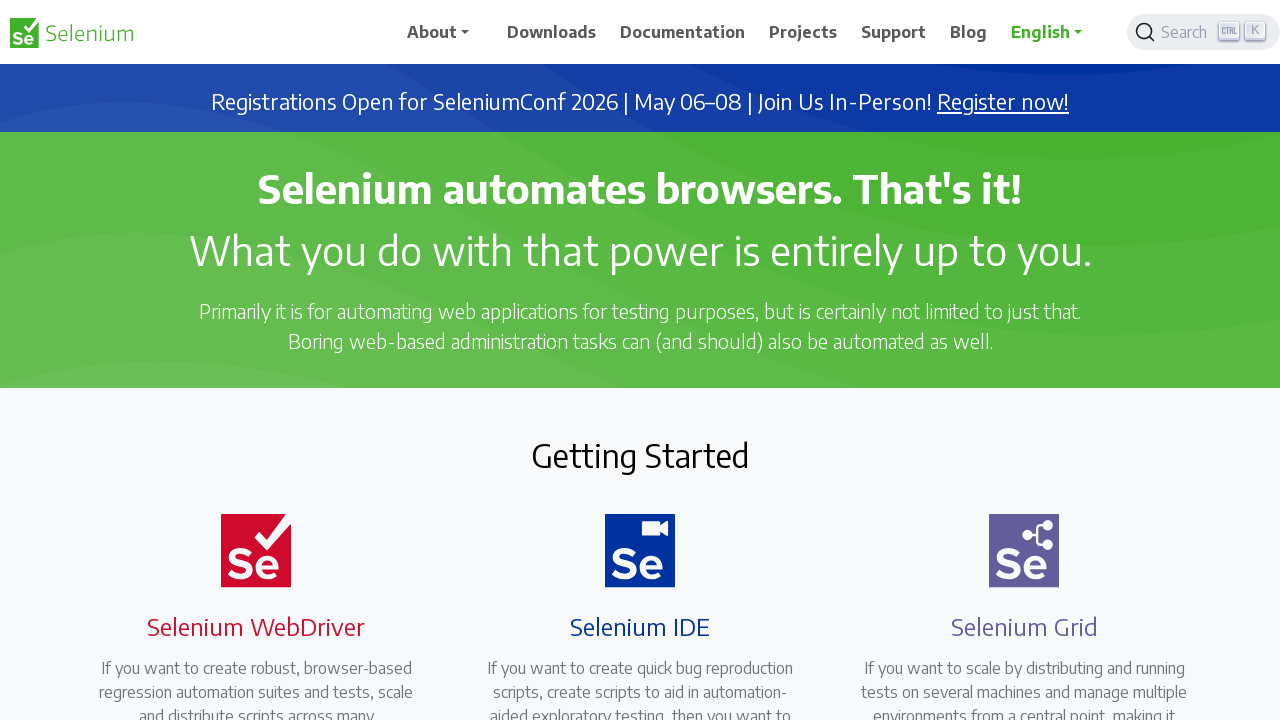

Navigated to Selenium homepage
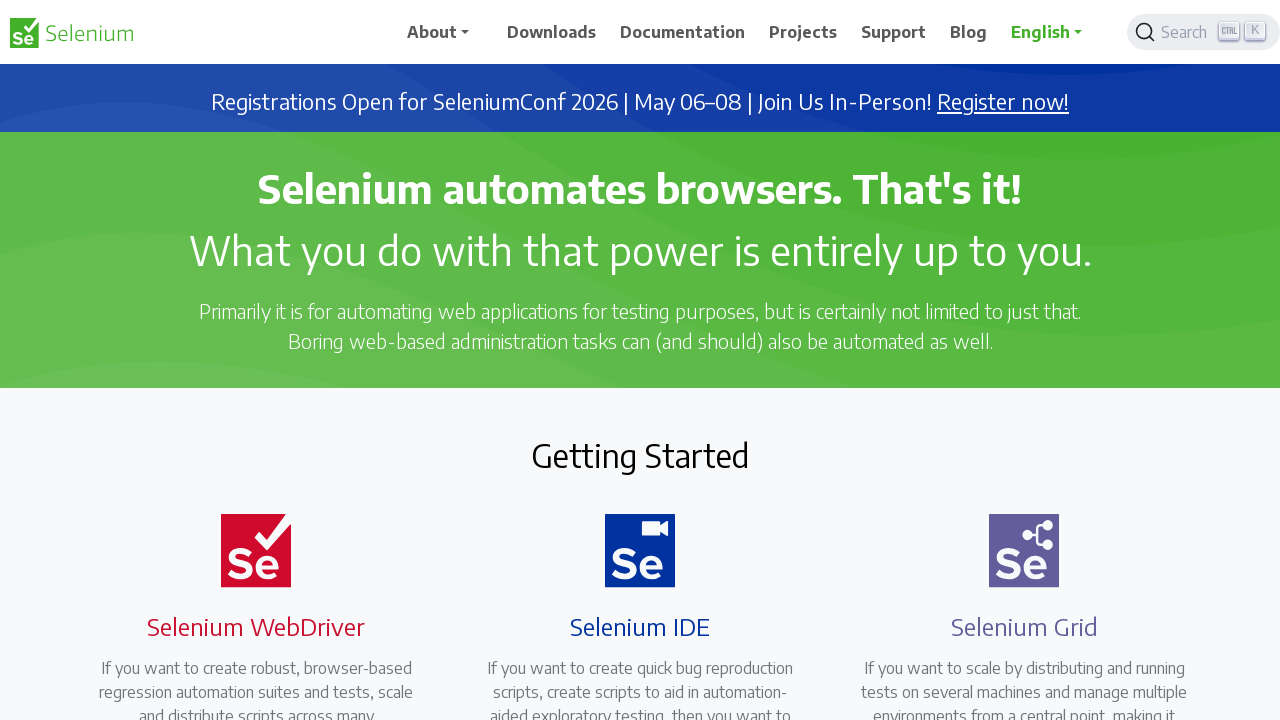

Page DOM content loaded
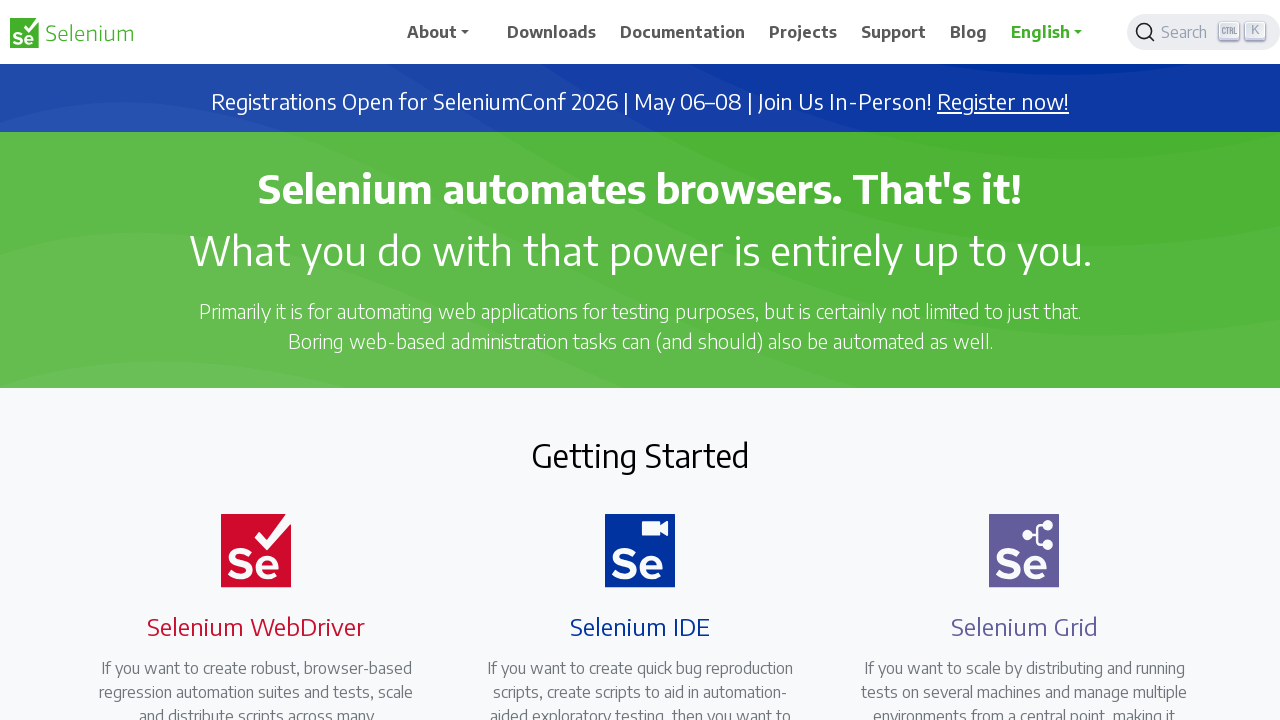

Body element is present
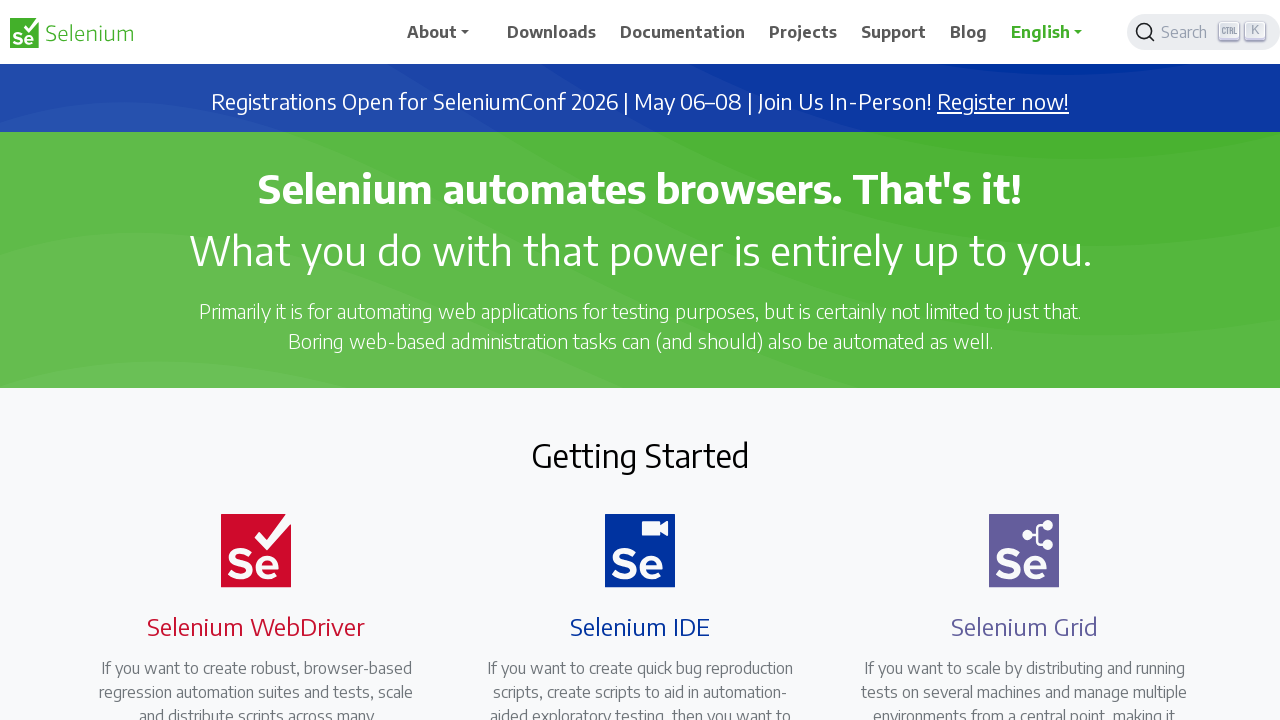

Retrieved body text content (3033 characters)
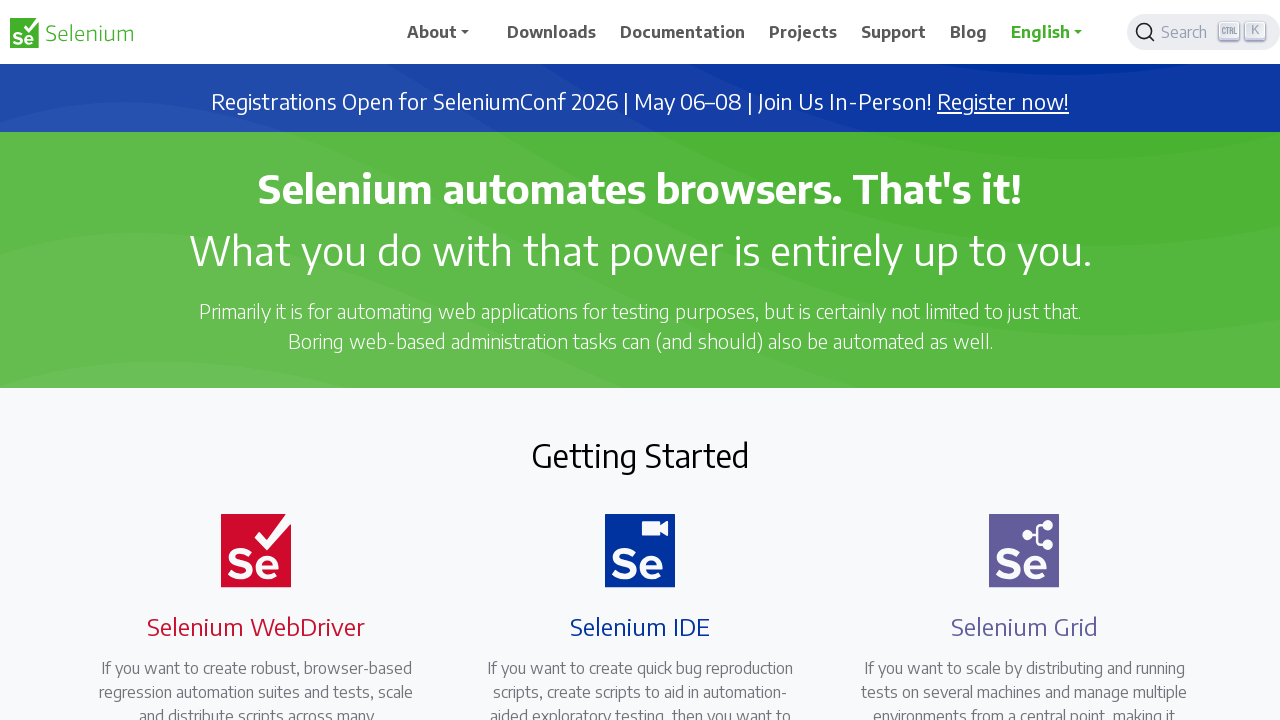

Maximized browser window to 1920x1080
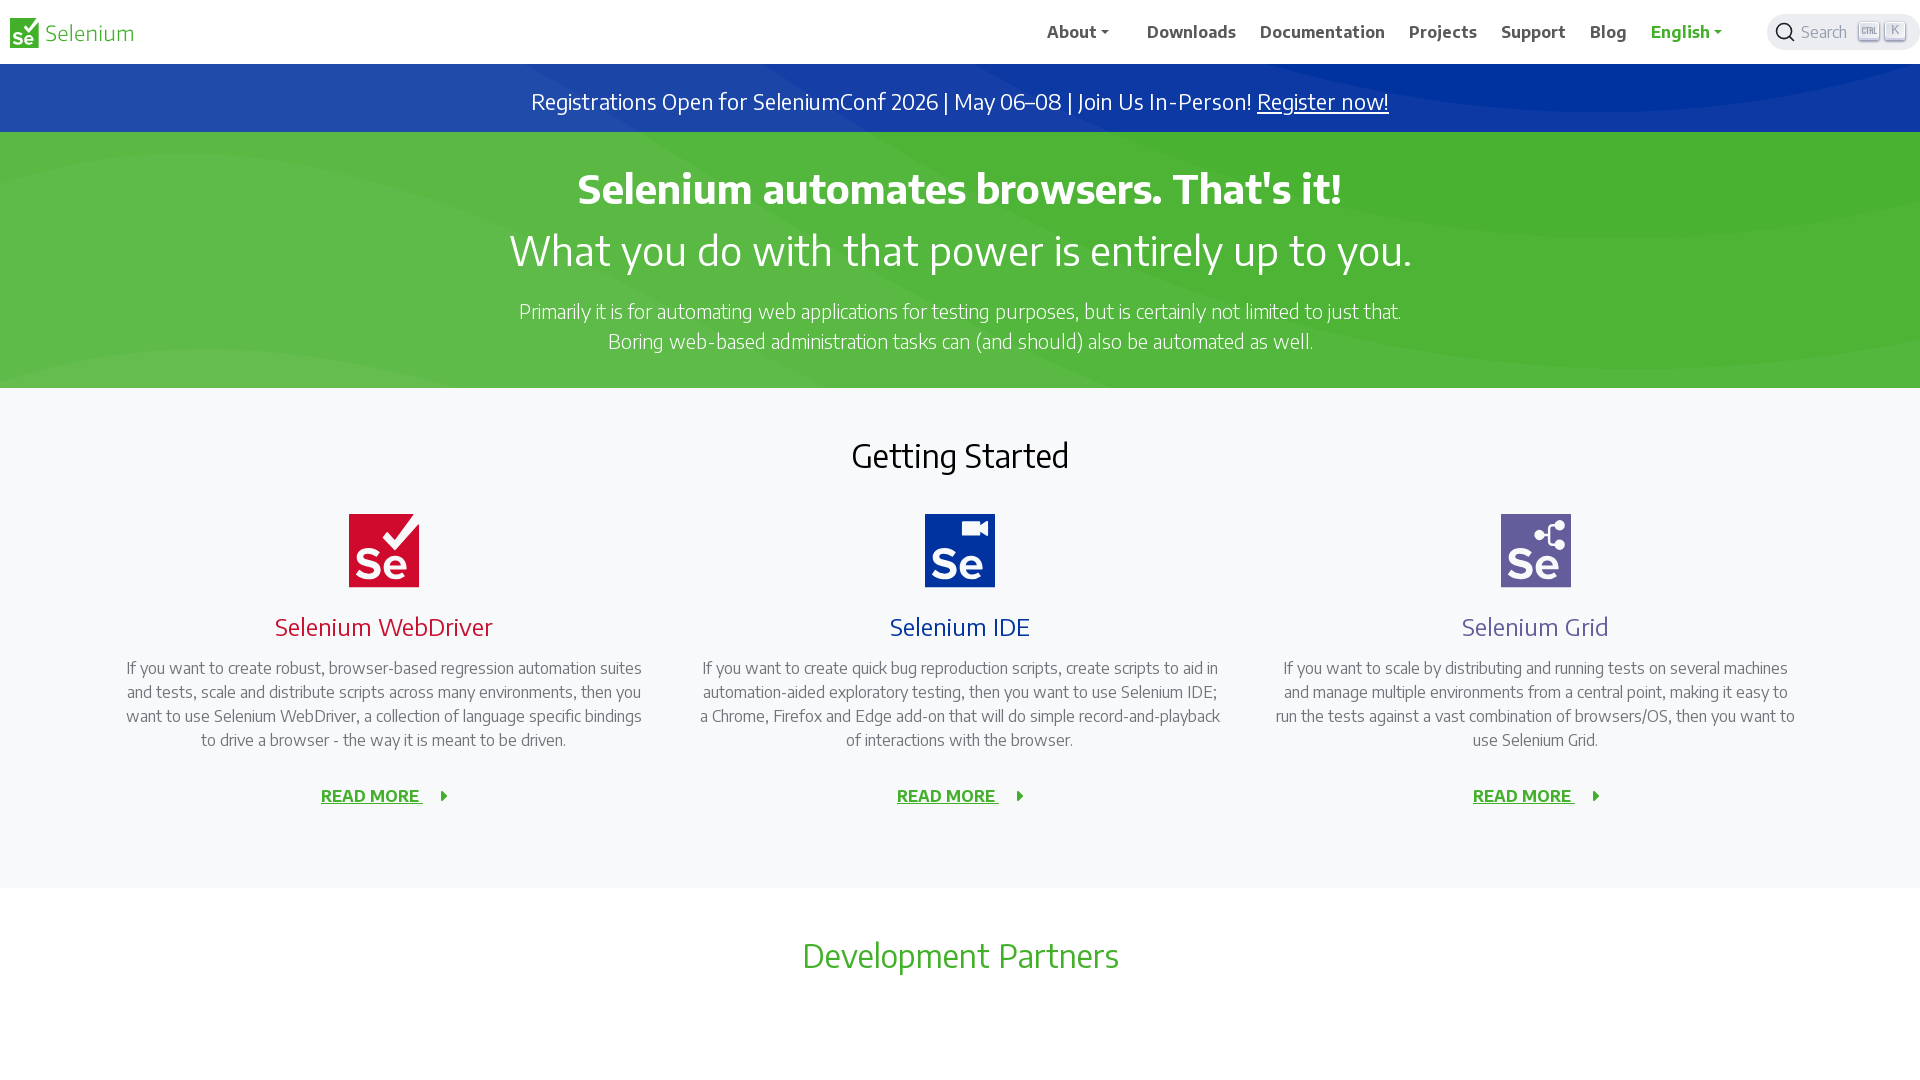

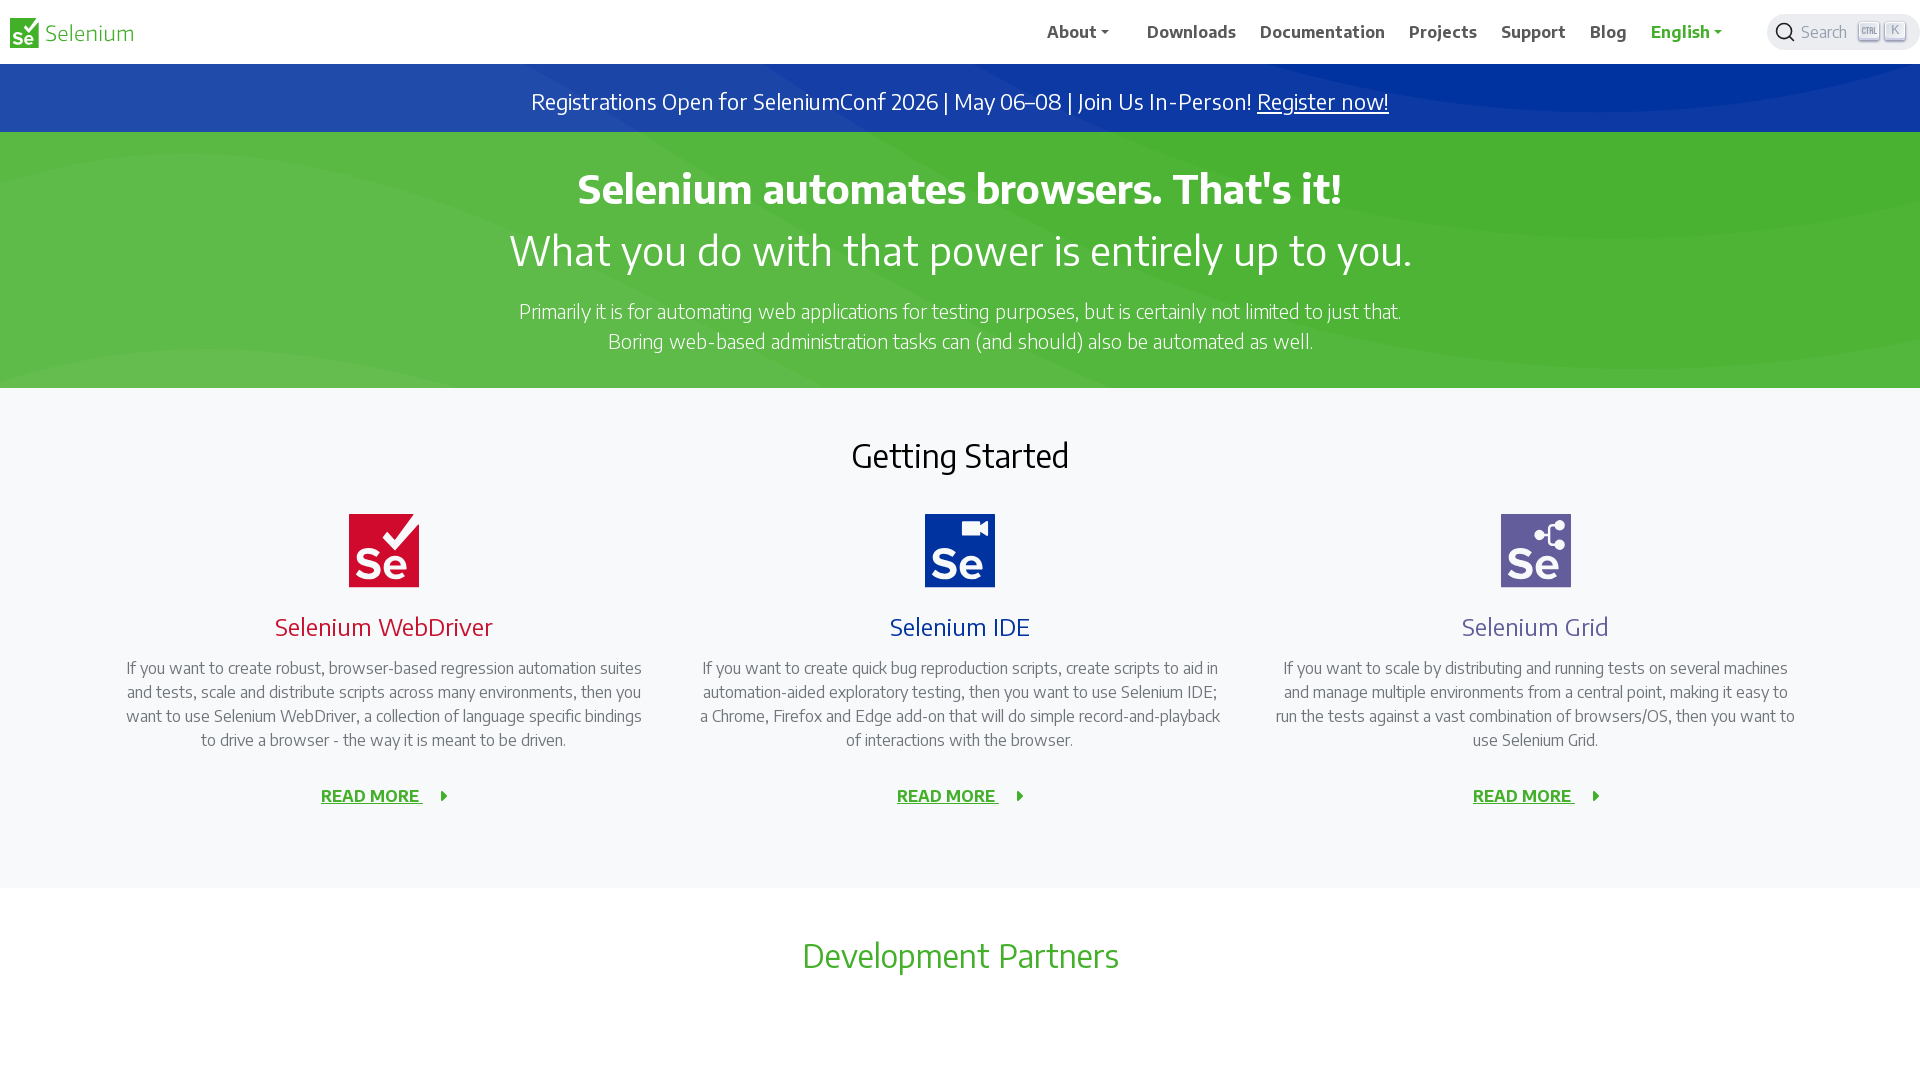